Tests that the logo is displayed on the OrangeHRM login page by checking the visibility of the logo image element.

Starting URL: https://opensource-demo.orangehrmlive.com/web/index.php/auth/login

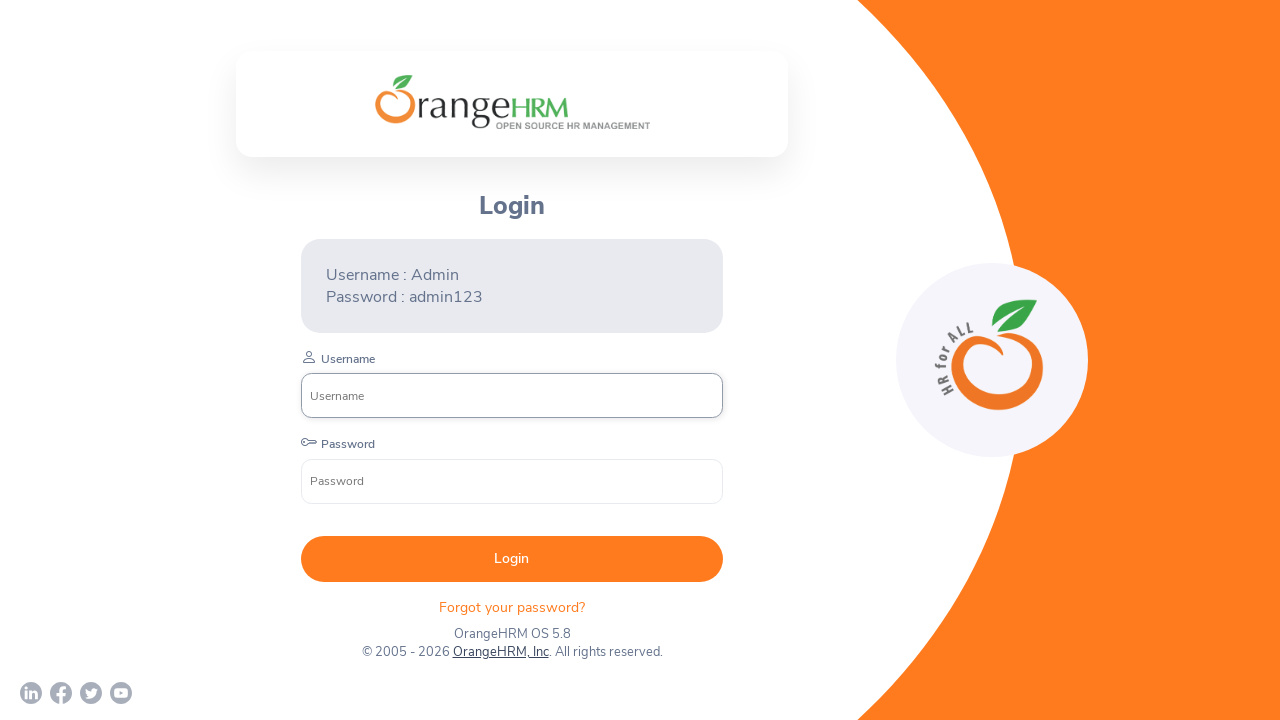

Waited for page to load (networkidle state)
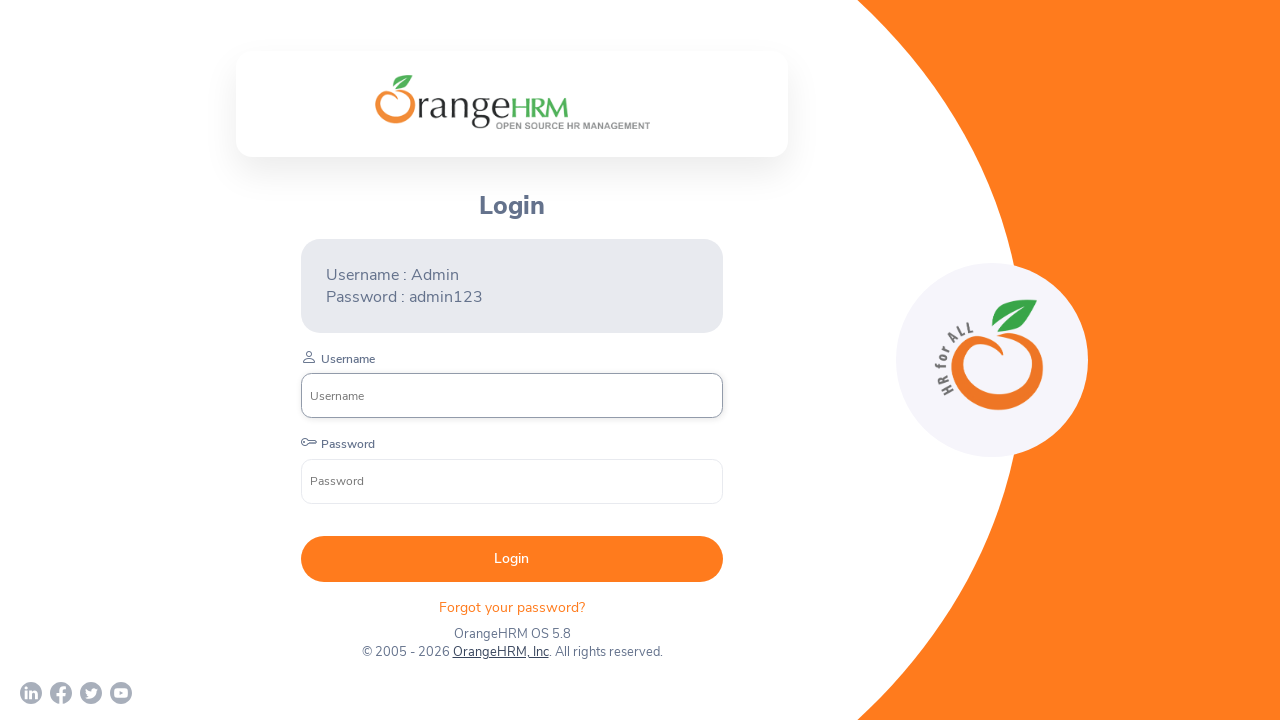

Located the OrangeHRM logo element
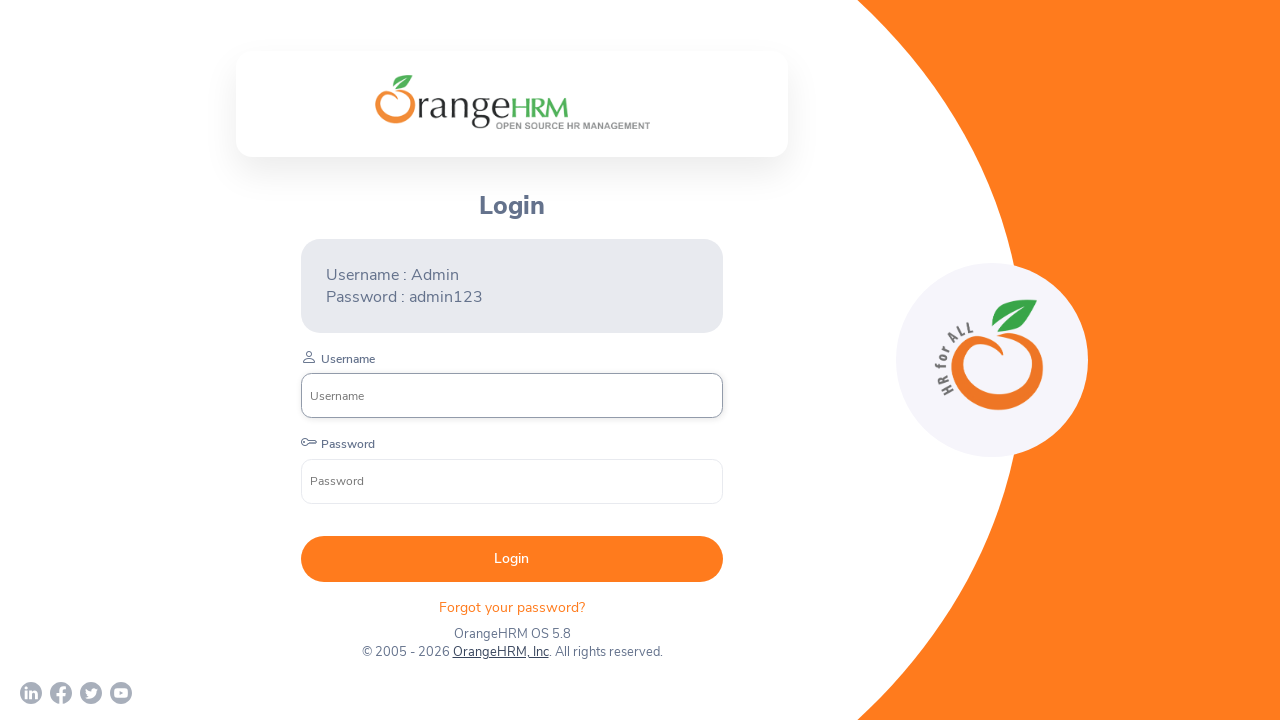

Waited for logo to become visible
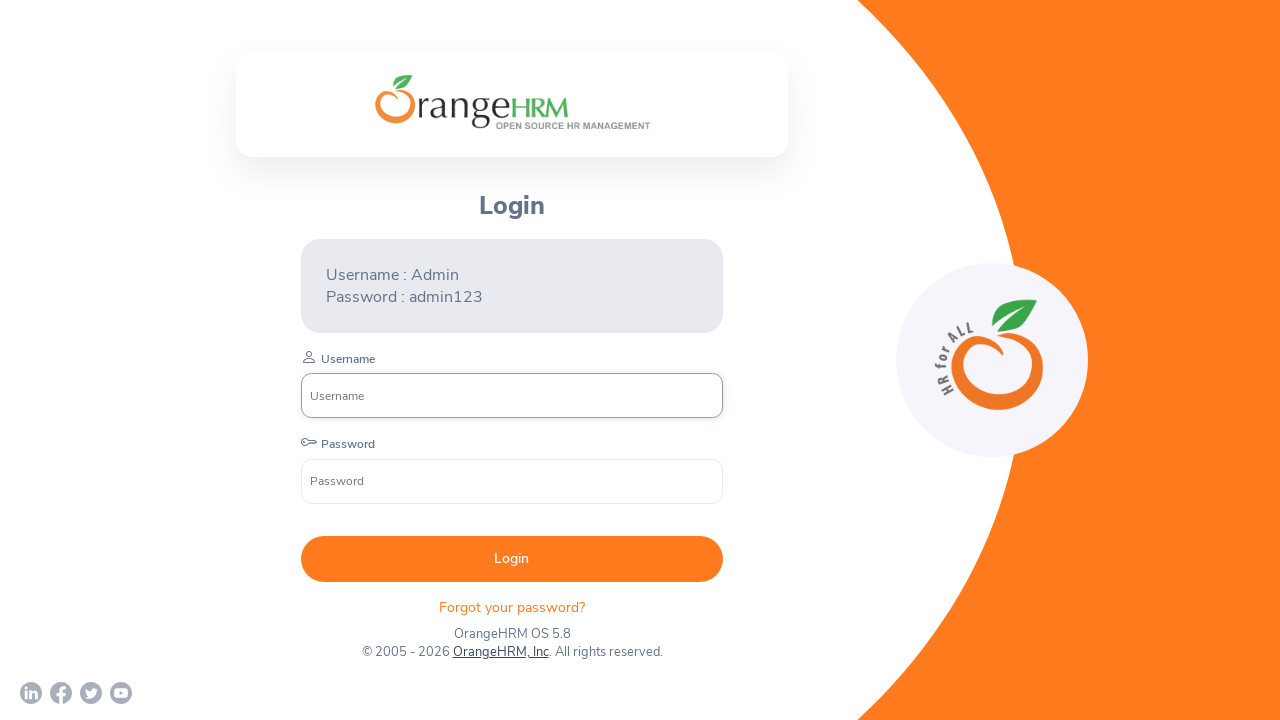

Verified that logo is visible on the login page
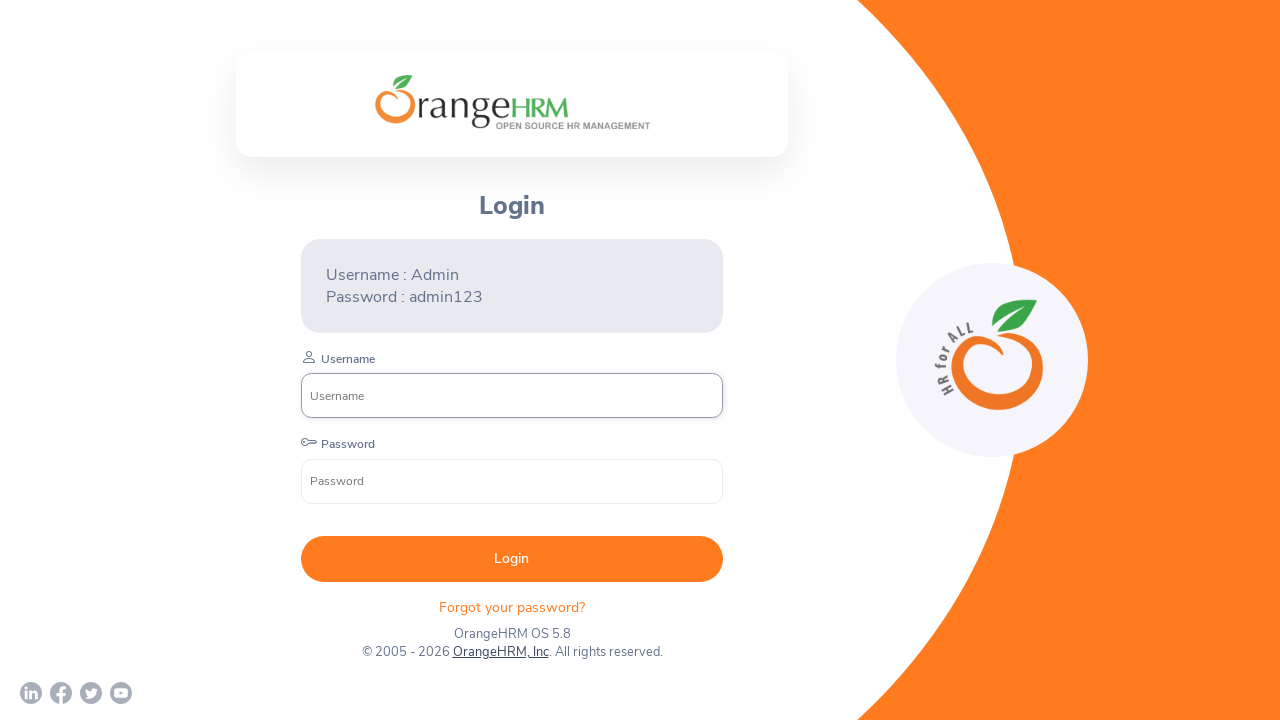

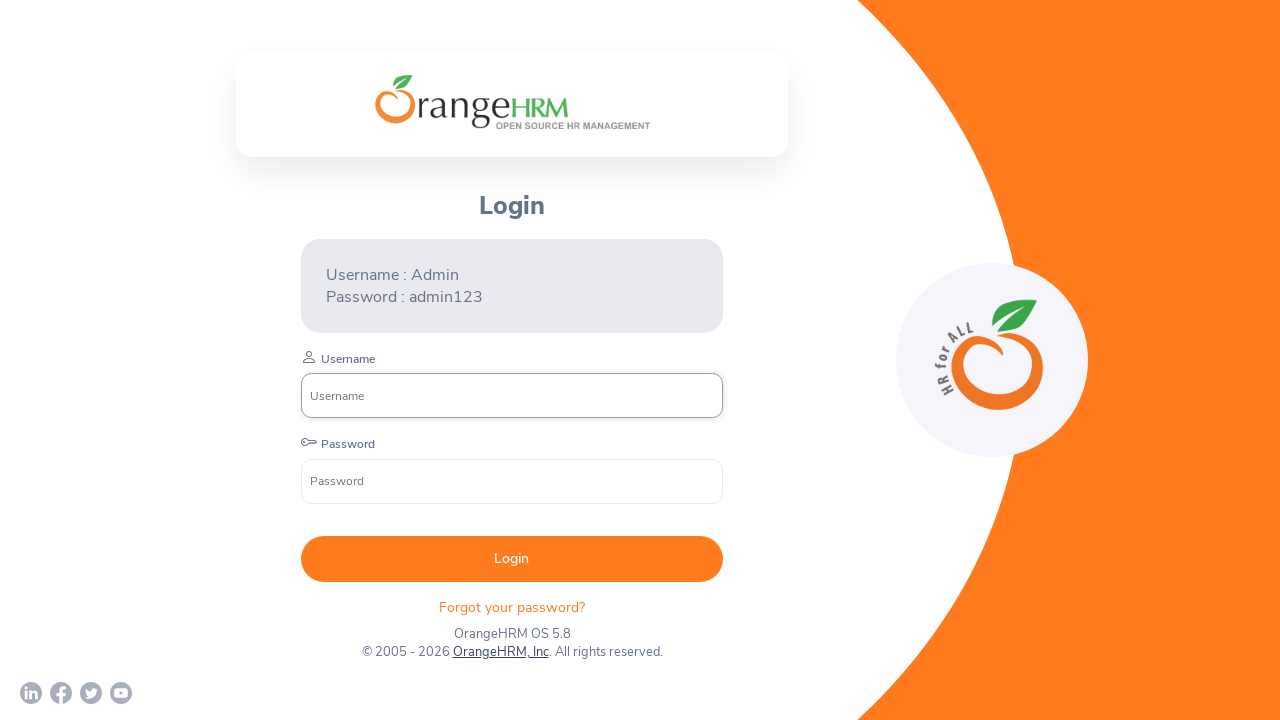